Tests keyboard input functionality by clicking on a name field, entering a name, and pressing the Enter key to submit

Starting URL: https://formy-project.herokuapp.com/keypress

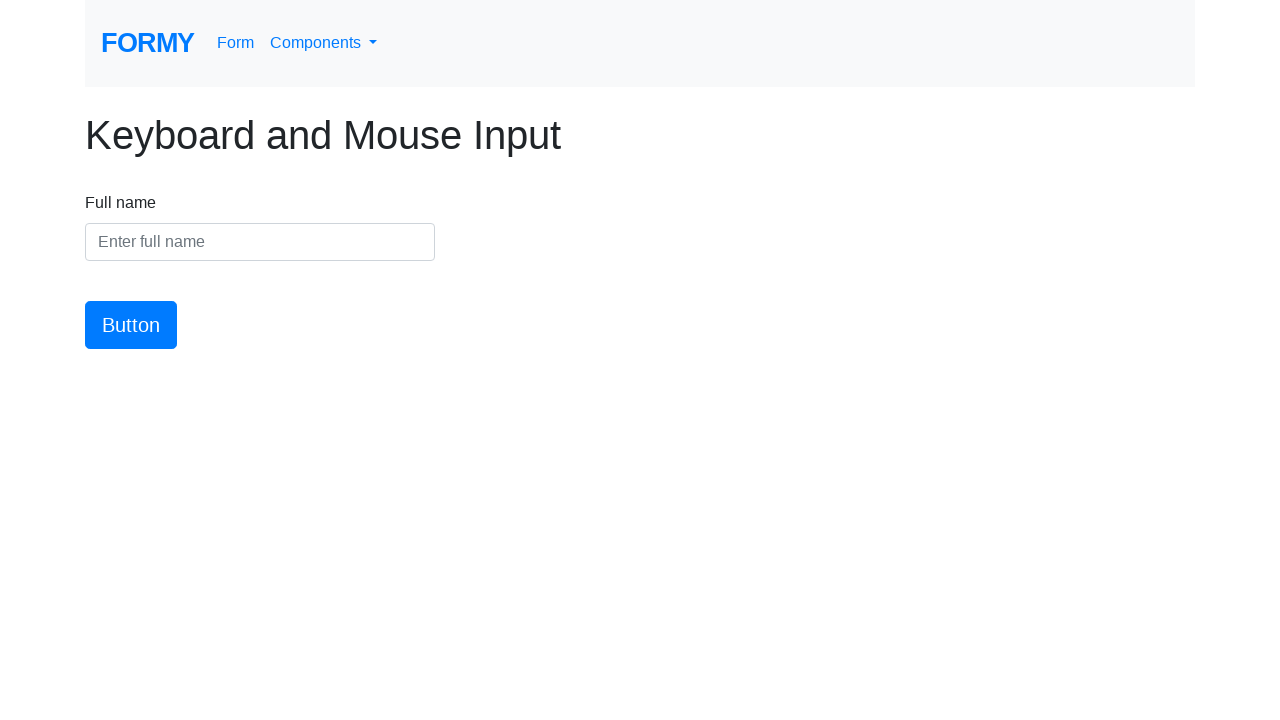

Clicked on the name input field at (260, 242) on #name
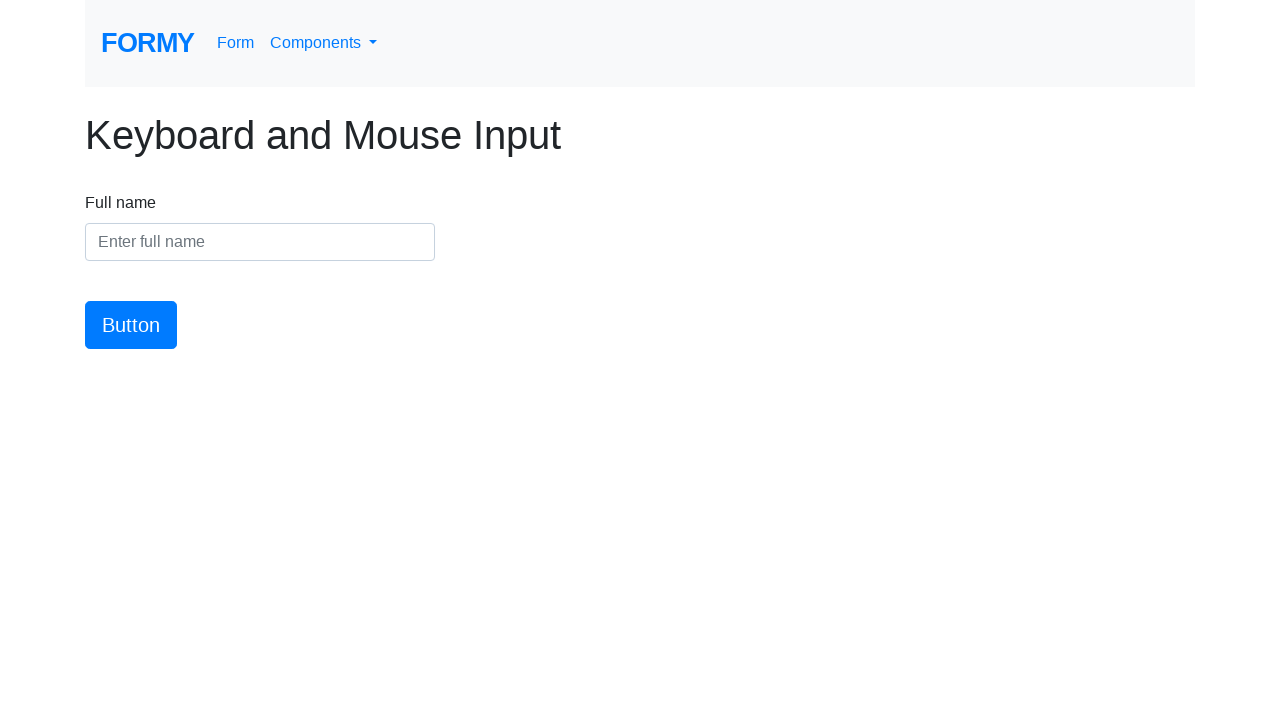

Filled name field with 'Muhammad Jukarni' on #name
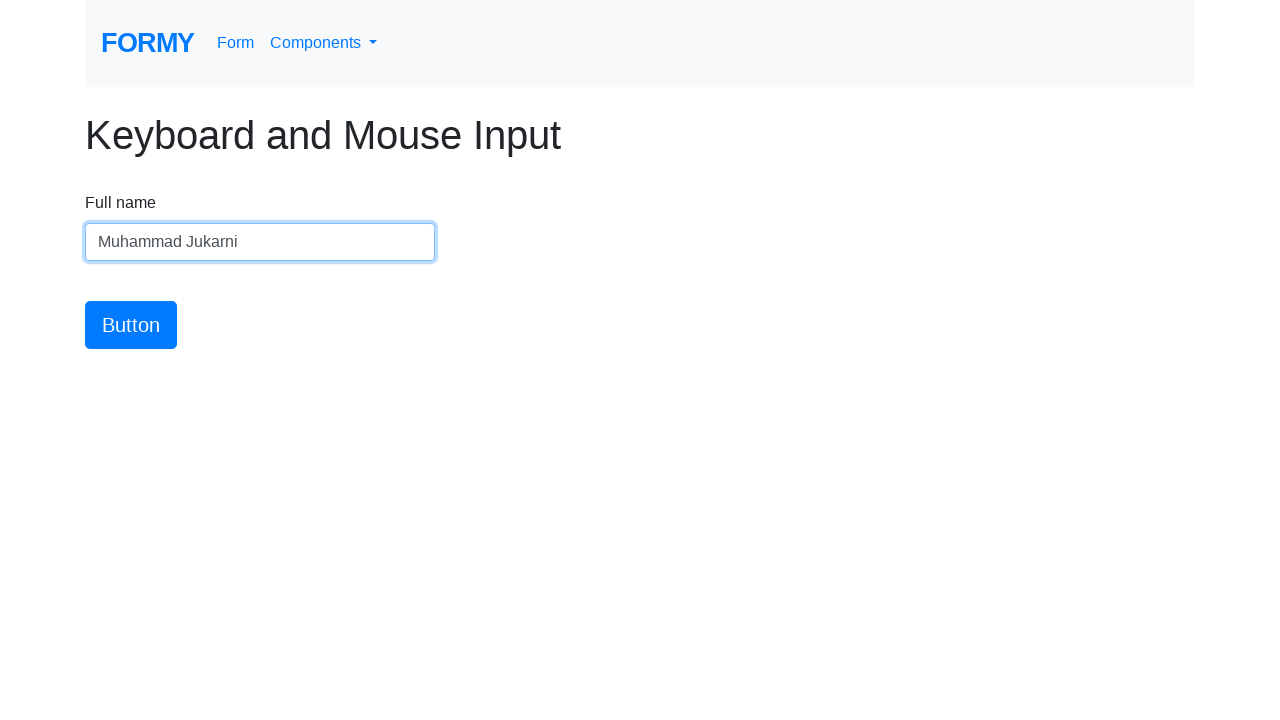

Pressed Enter key to submit the form on #name
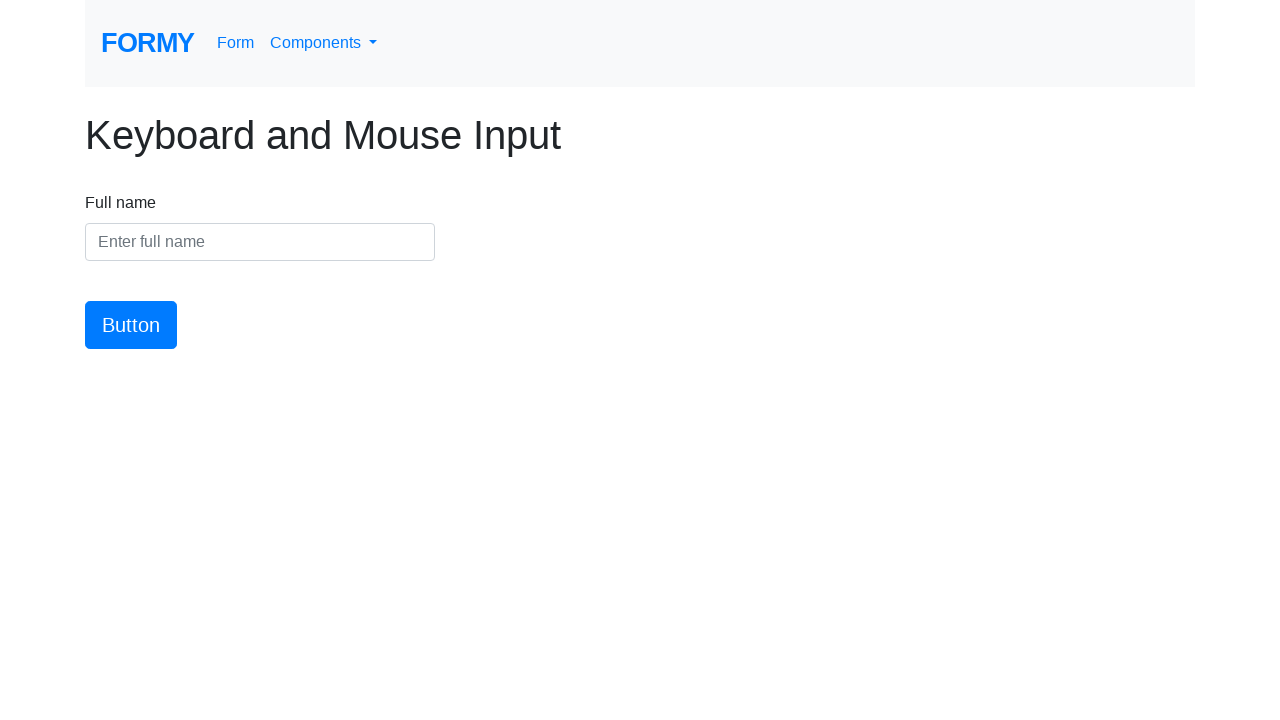

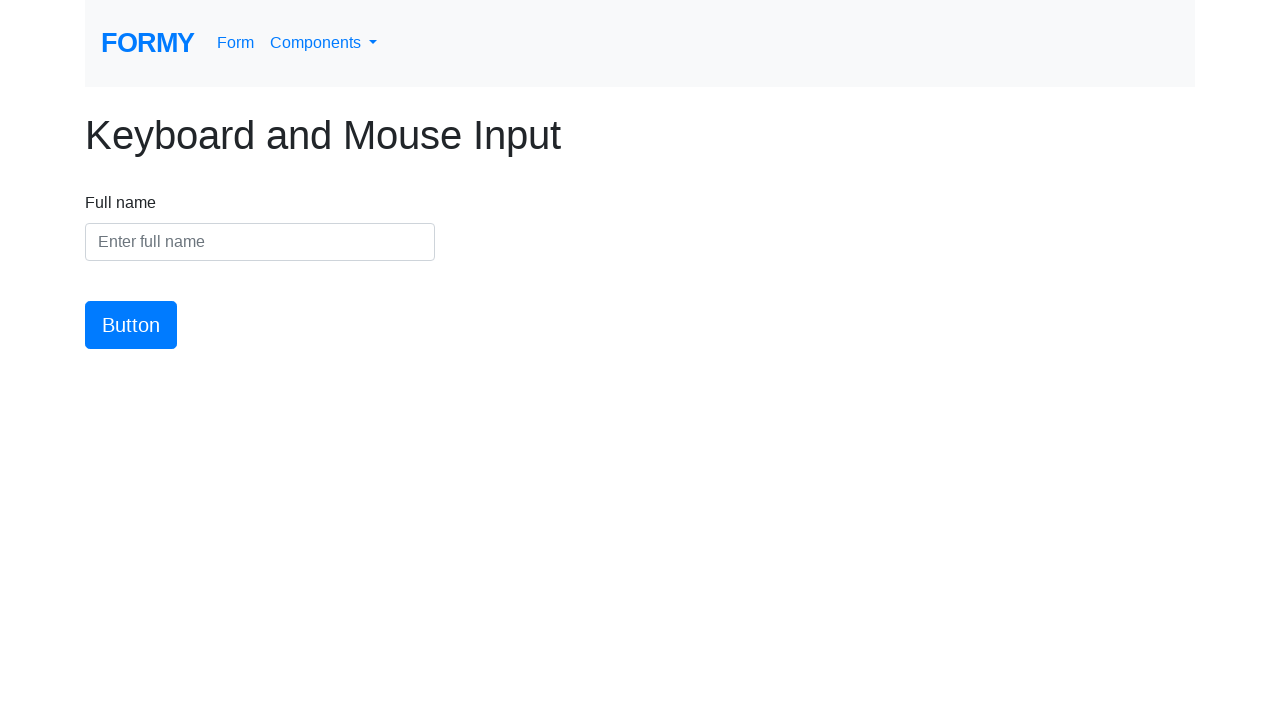